Tests XPath locator strategies including sibling traversal and parent-child navigation on an automation practice page by locating and verifying button elements in the header.

Starting URL: https://rahulshettyacademy.com/AutomationPractice/

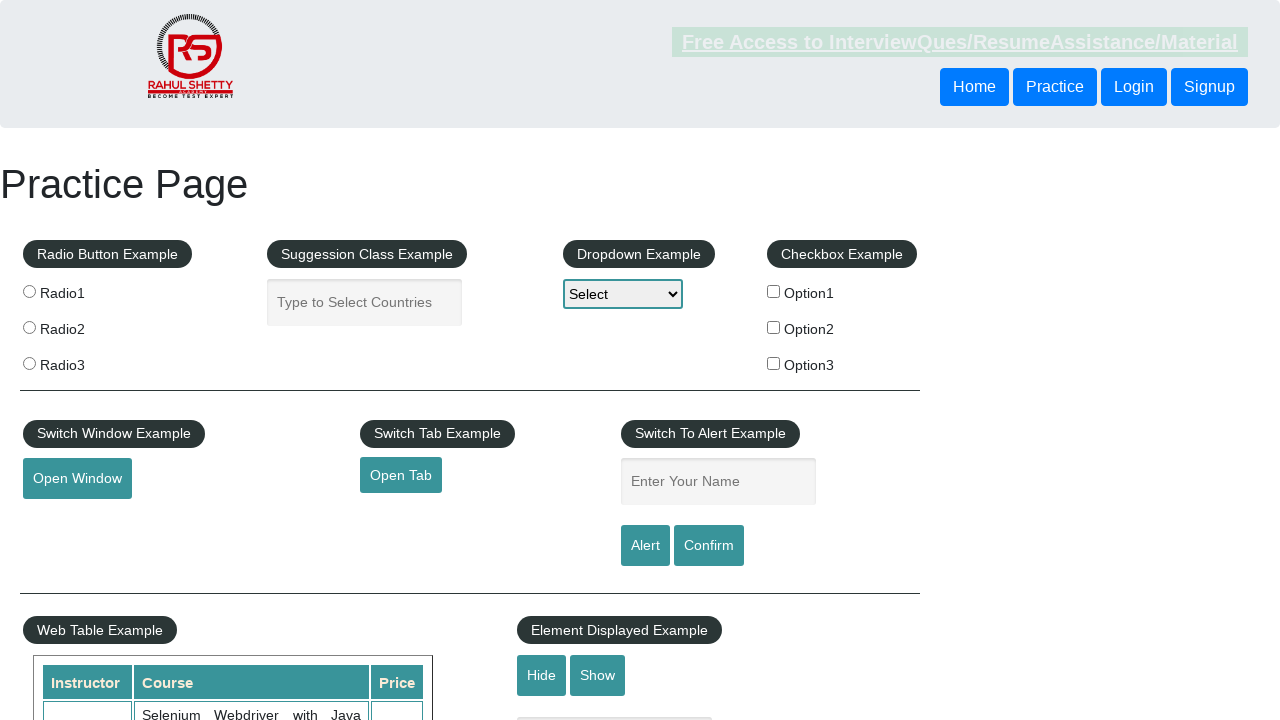

Located button using following-sibling XPath strategy
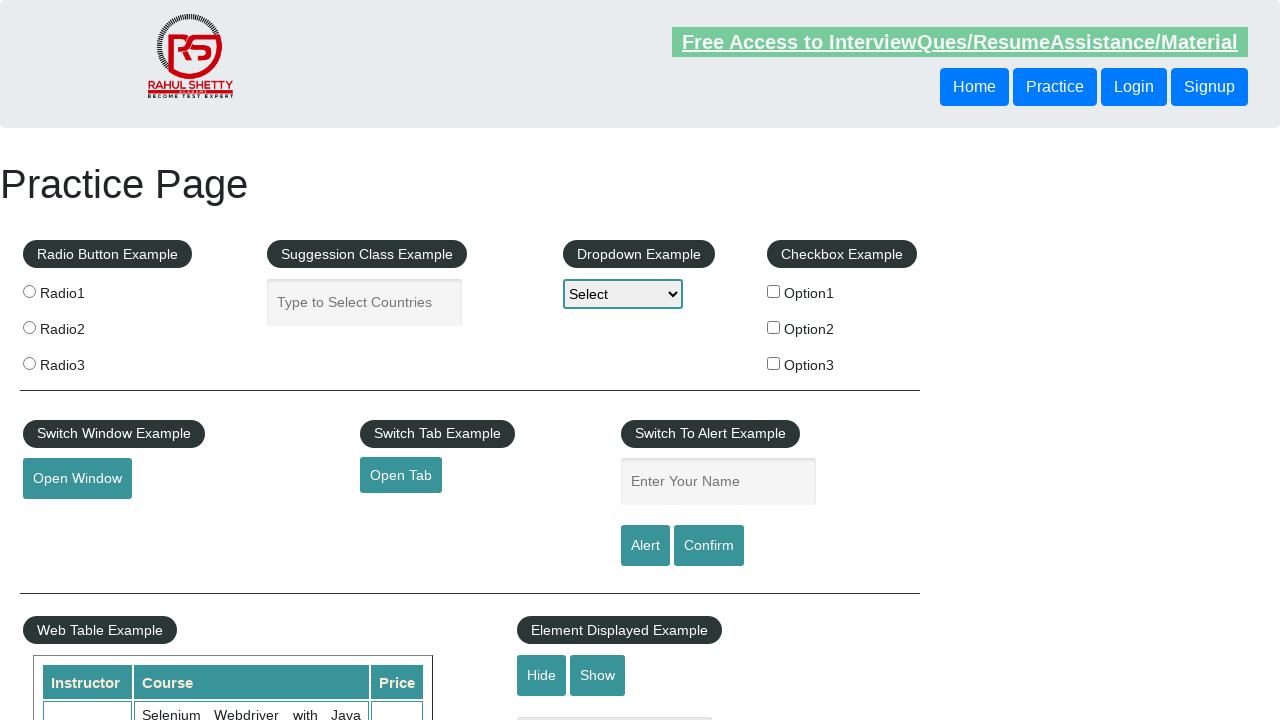

Waited for sibling button to become visible
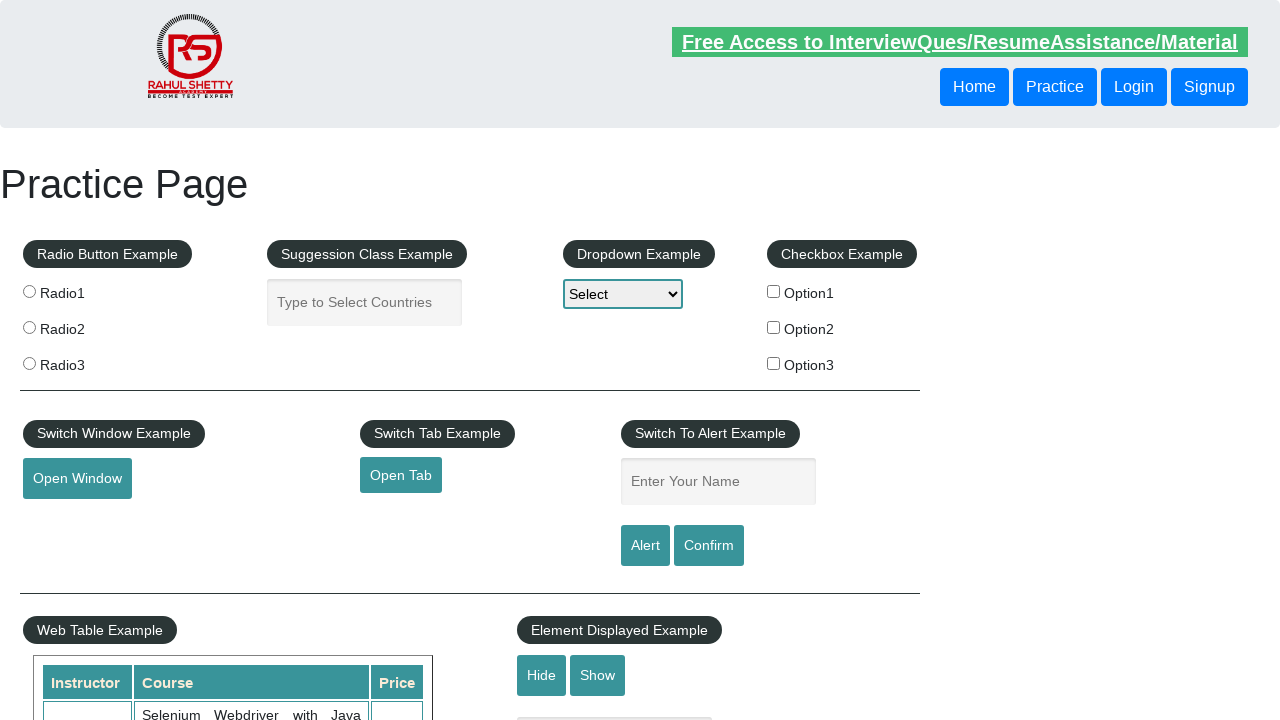

Retrieved text content from sibling button: 'Login'
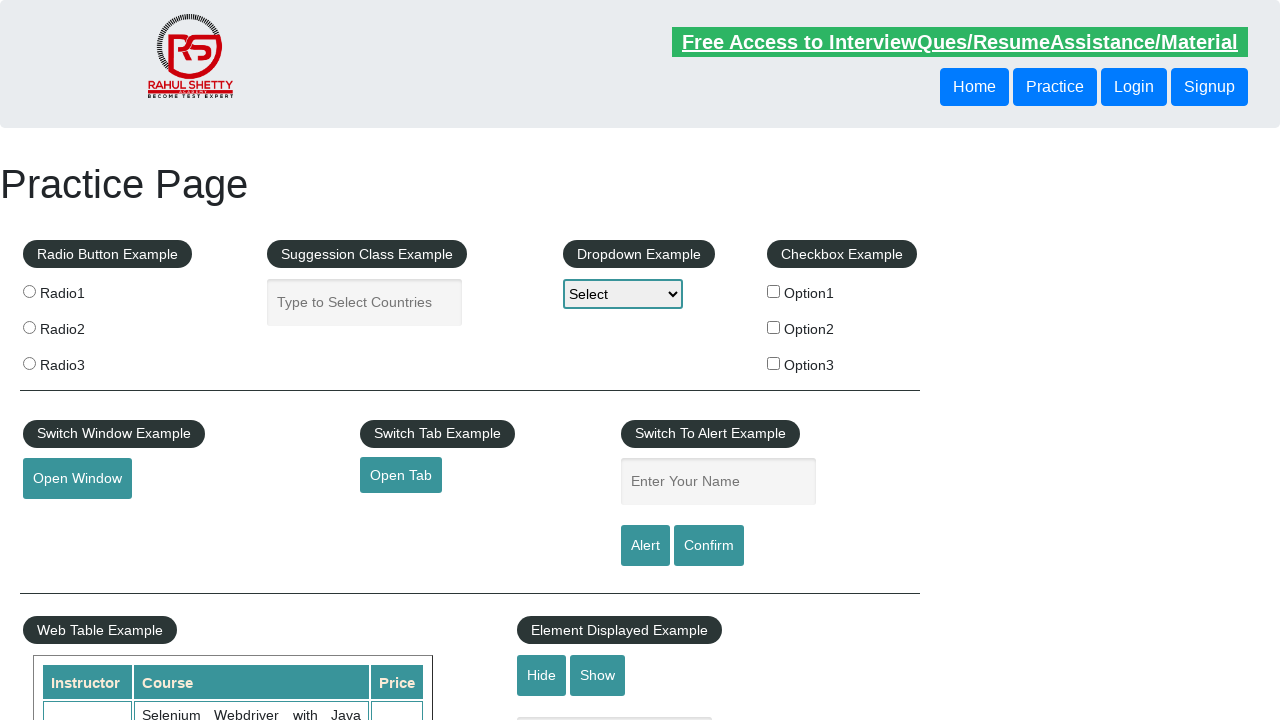

Located button using parent-child XPath traversal strategy
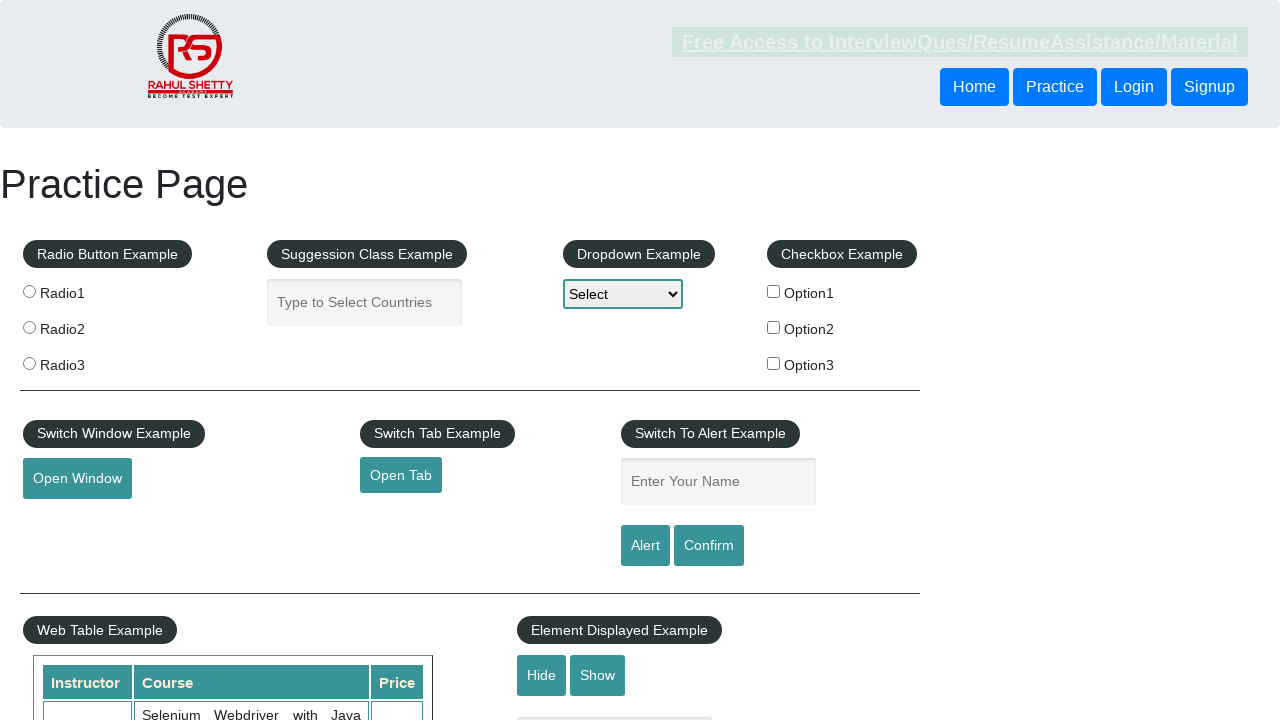

Waited for parent-child button to become visible
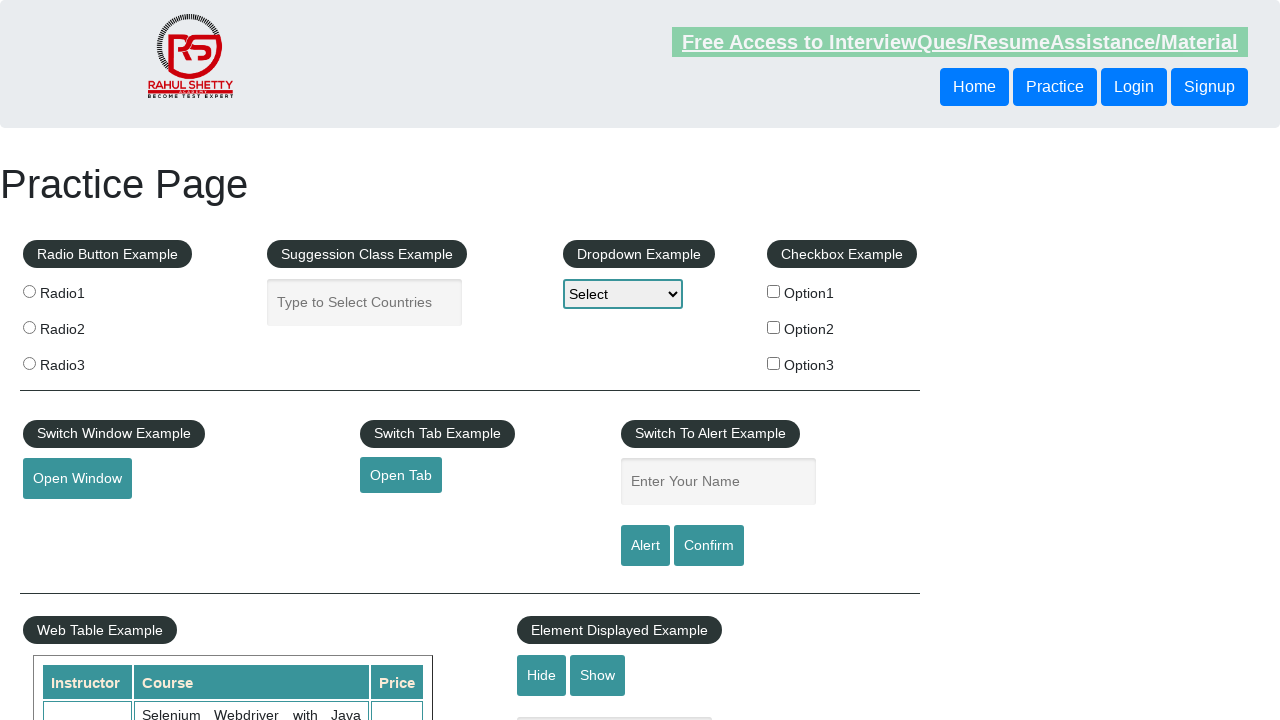

Retrieved text content from parent-child button: 'Login'
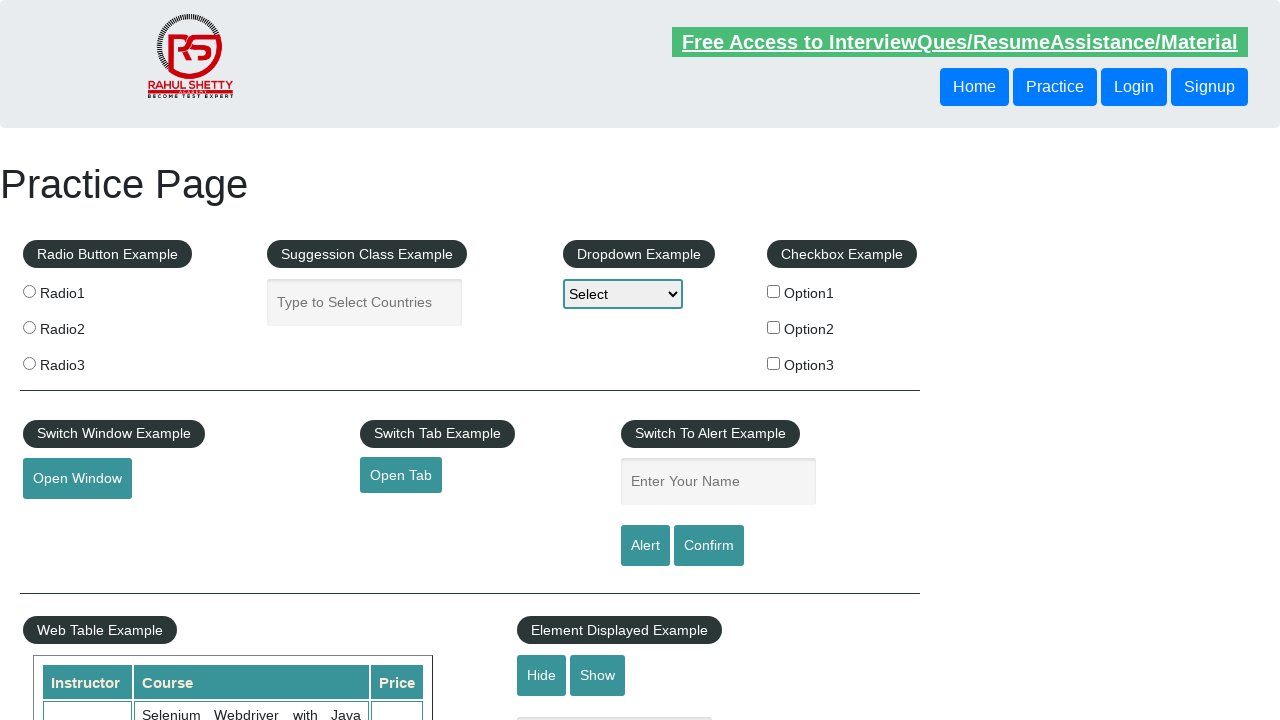

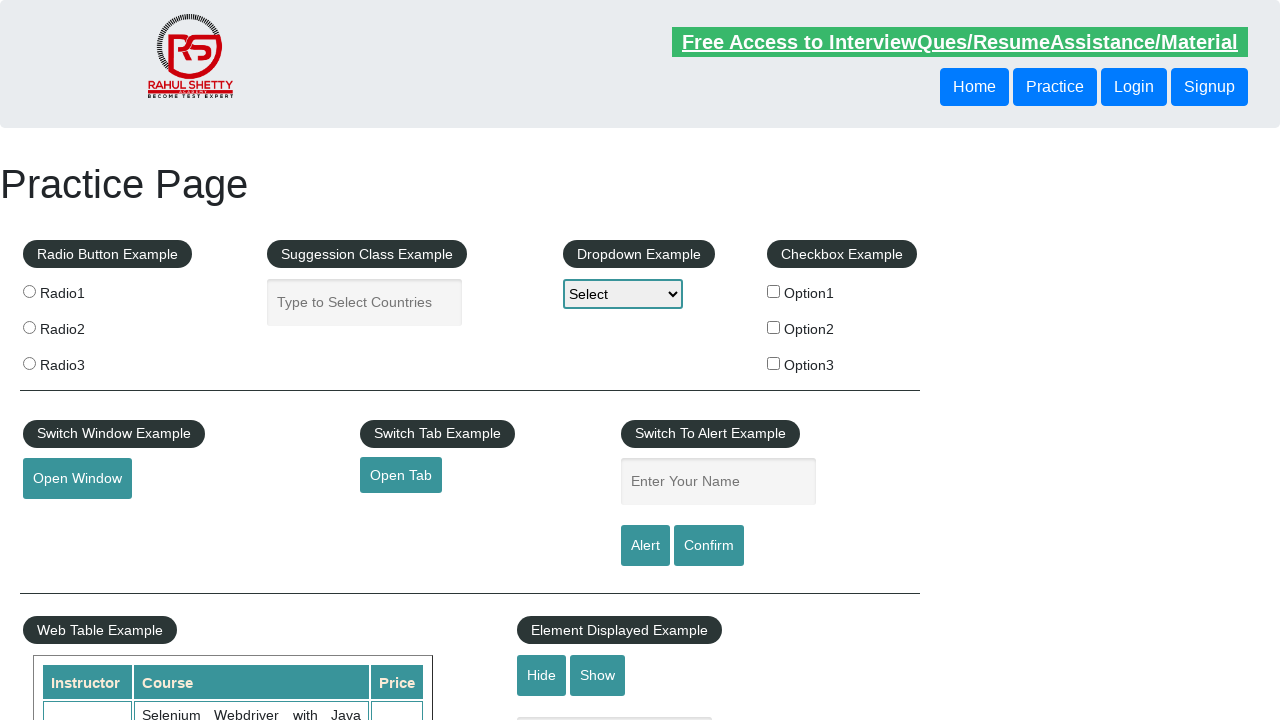